Navigates to the RedBus website homepage

Starting URL: https://www.redbus.in/

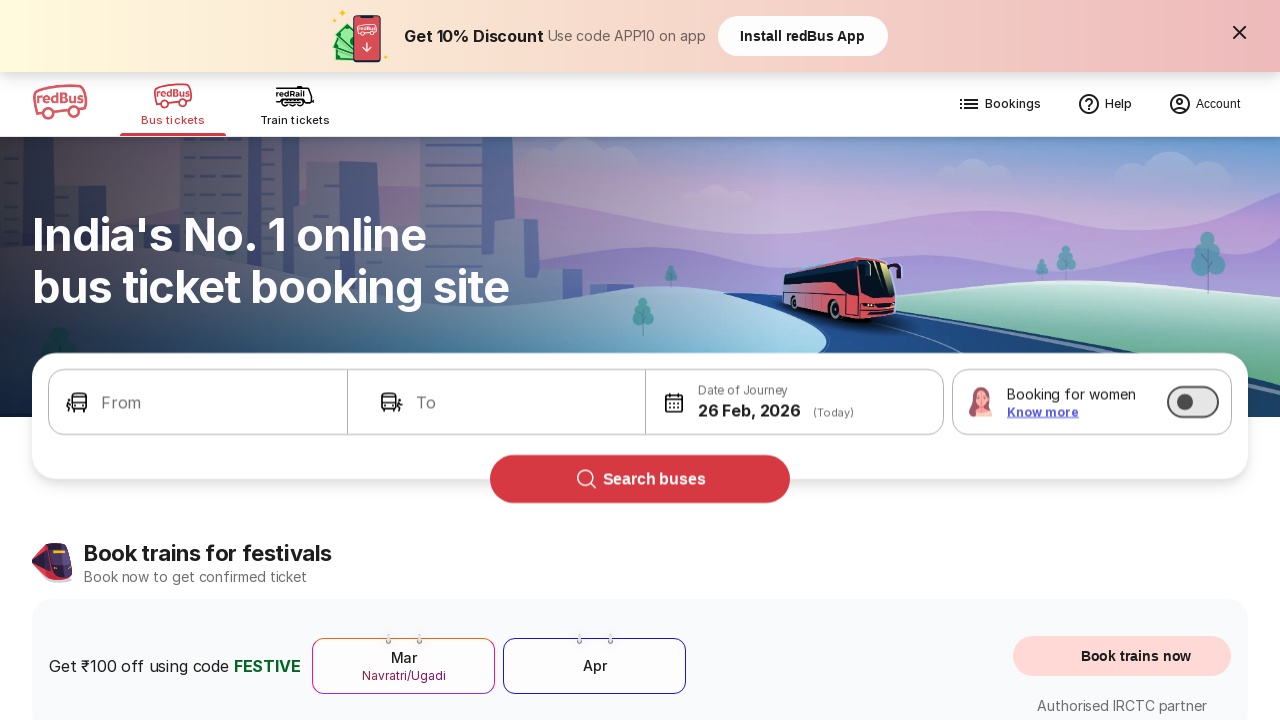

Navigated to RedBus website homepage
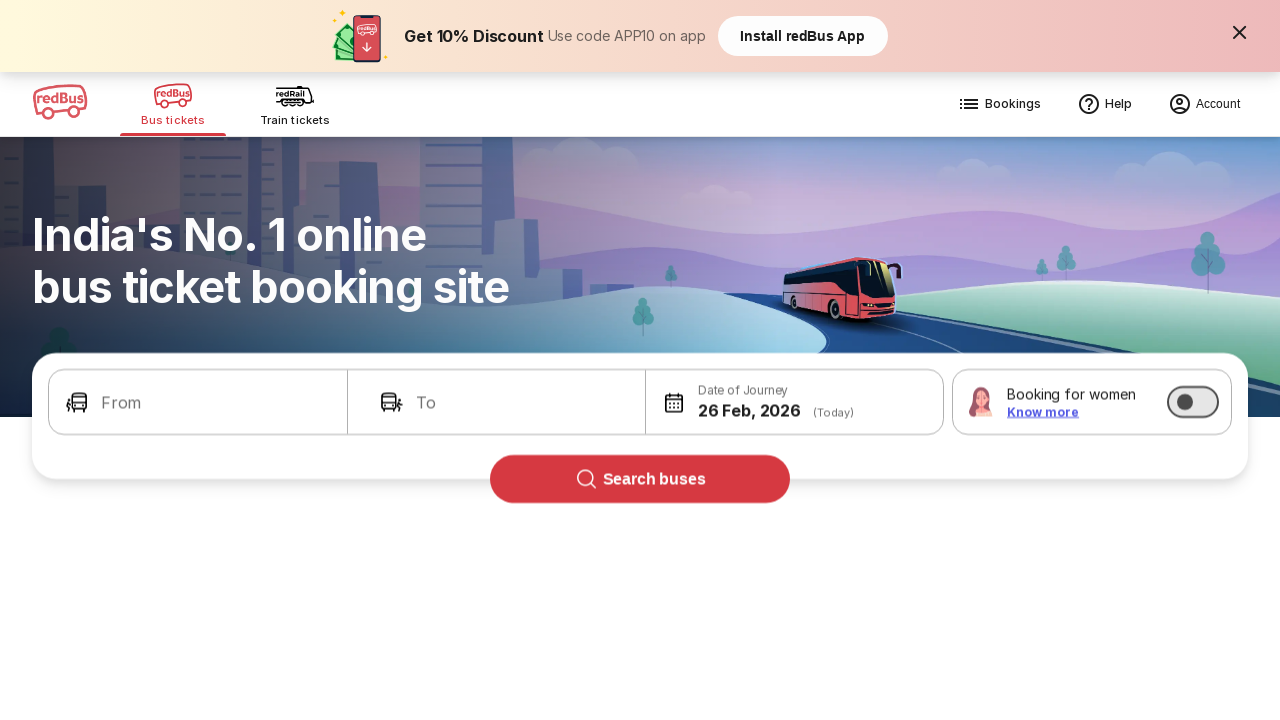

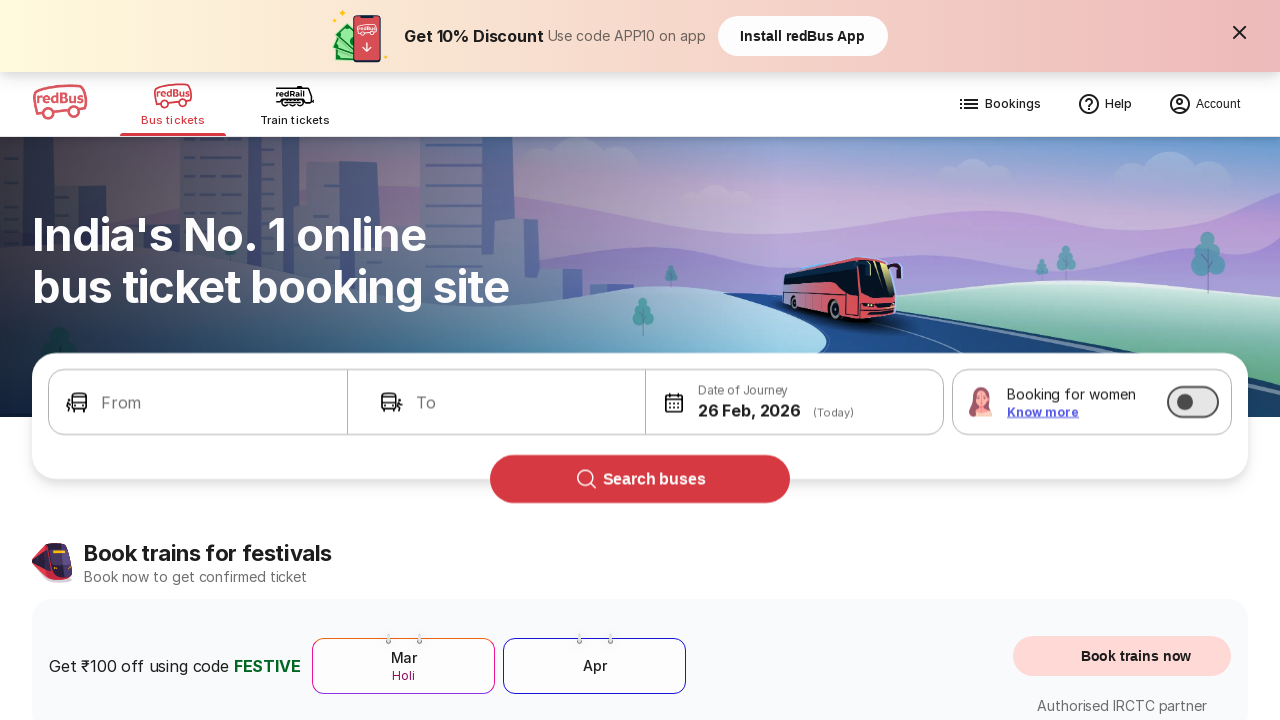